Tests dynamic loading functionality by clicking the start button and waiting for content to appear

Starting URL: https://the-internet.herokuapp.com/dynamic_loading/1

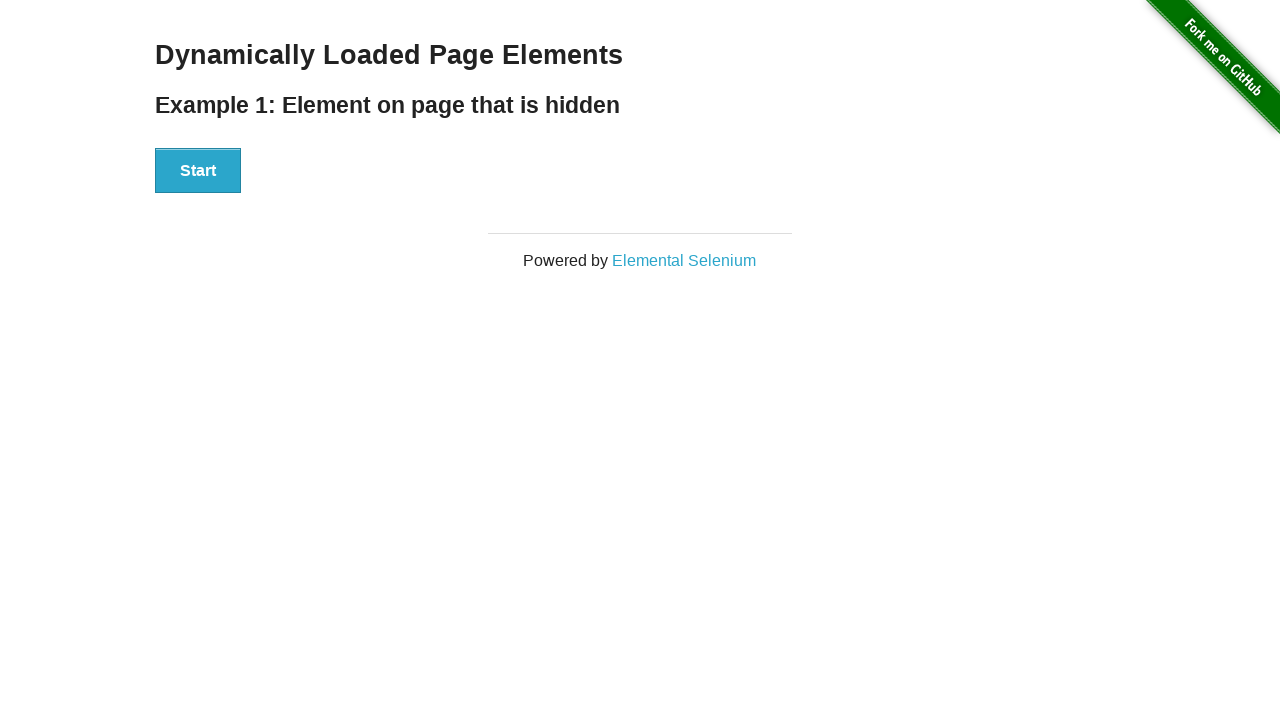

Clicked Start button to trigger dynamic loading at (198, 171) on xpath=//button[.='Start']
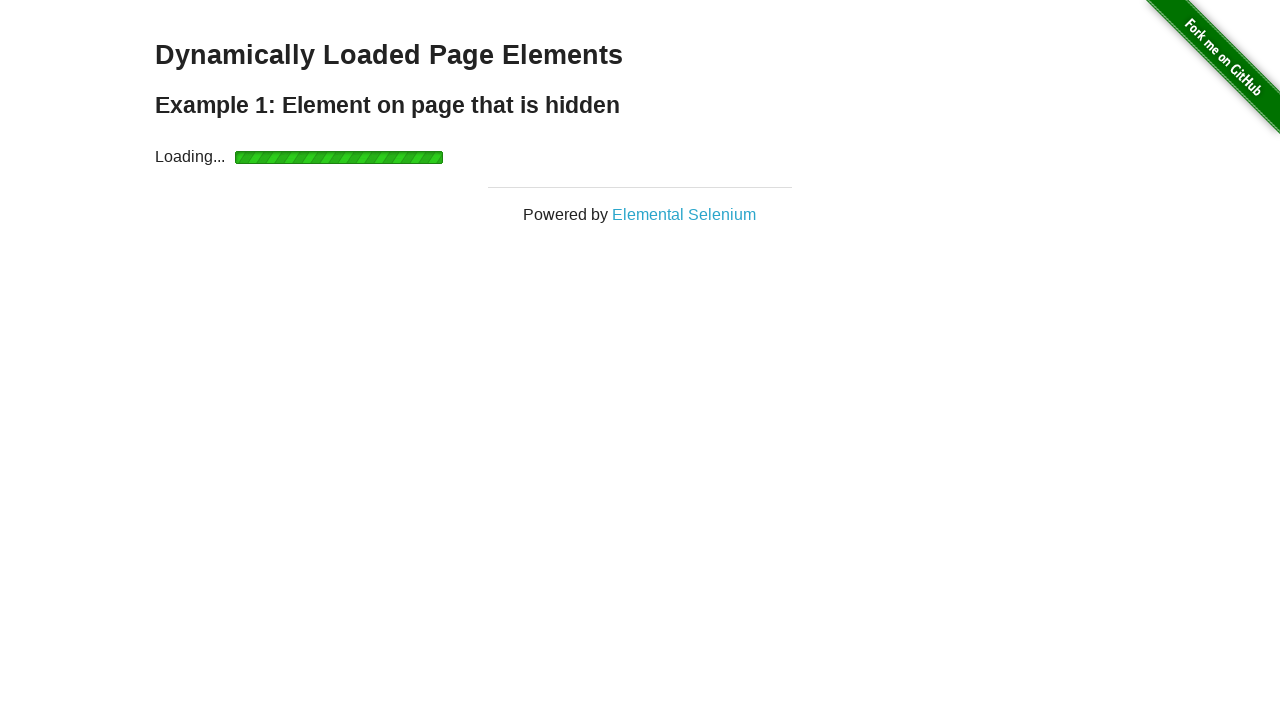

Waited for dynamically loaded success message to appear
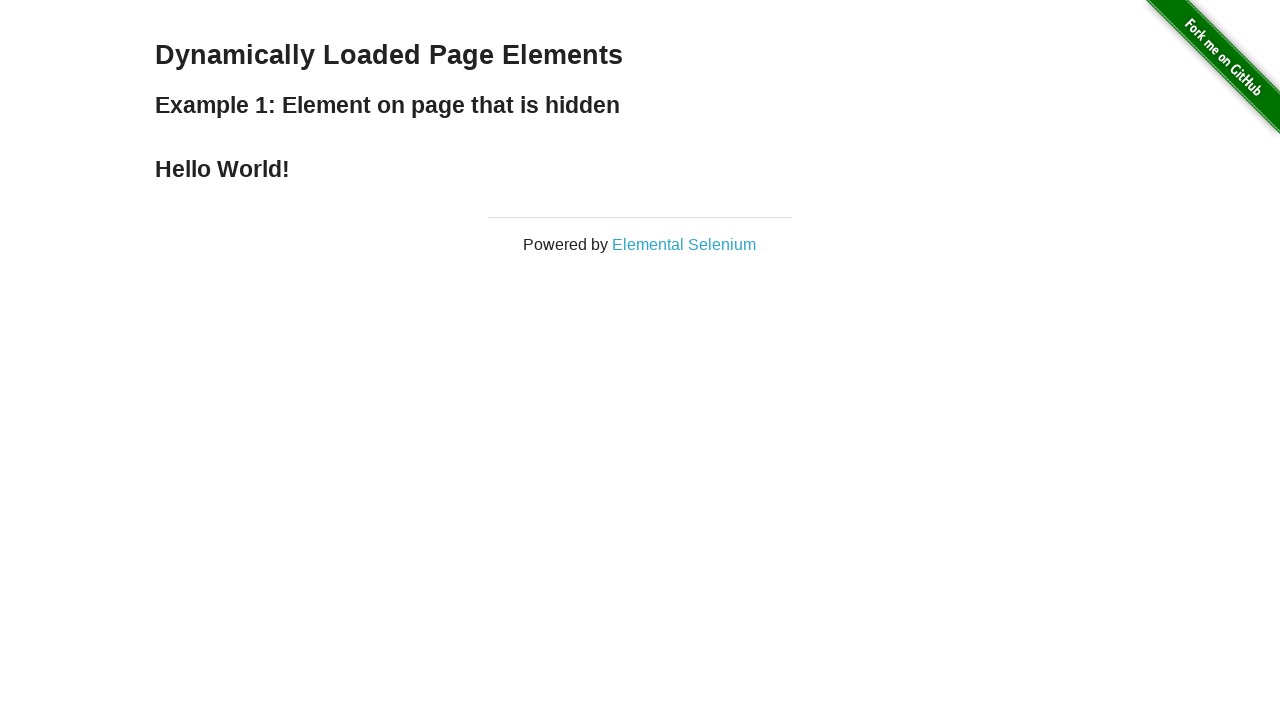

Located the success message element
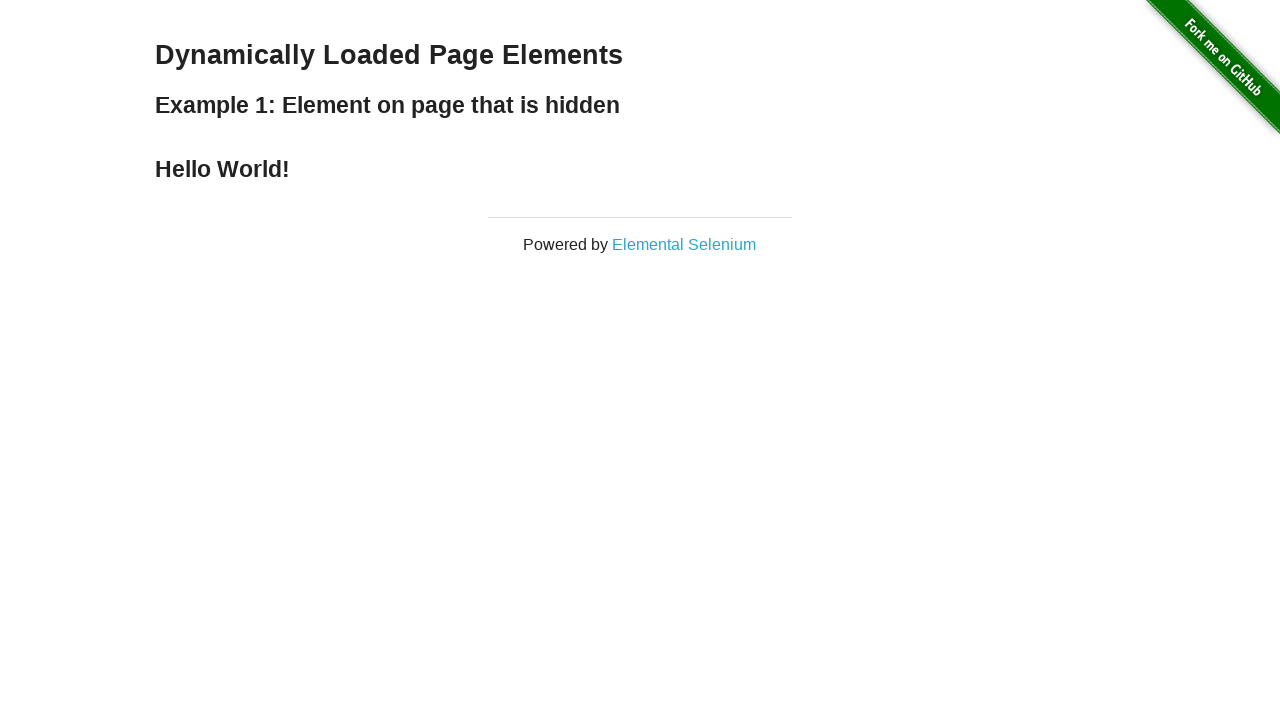

Confirmed success message is visible
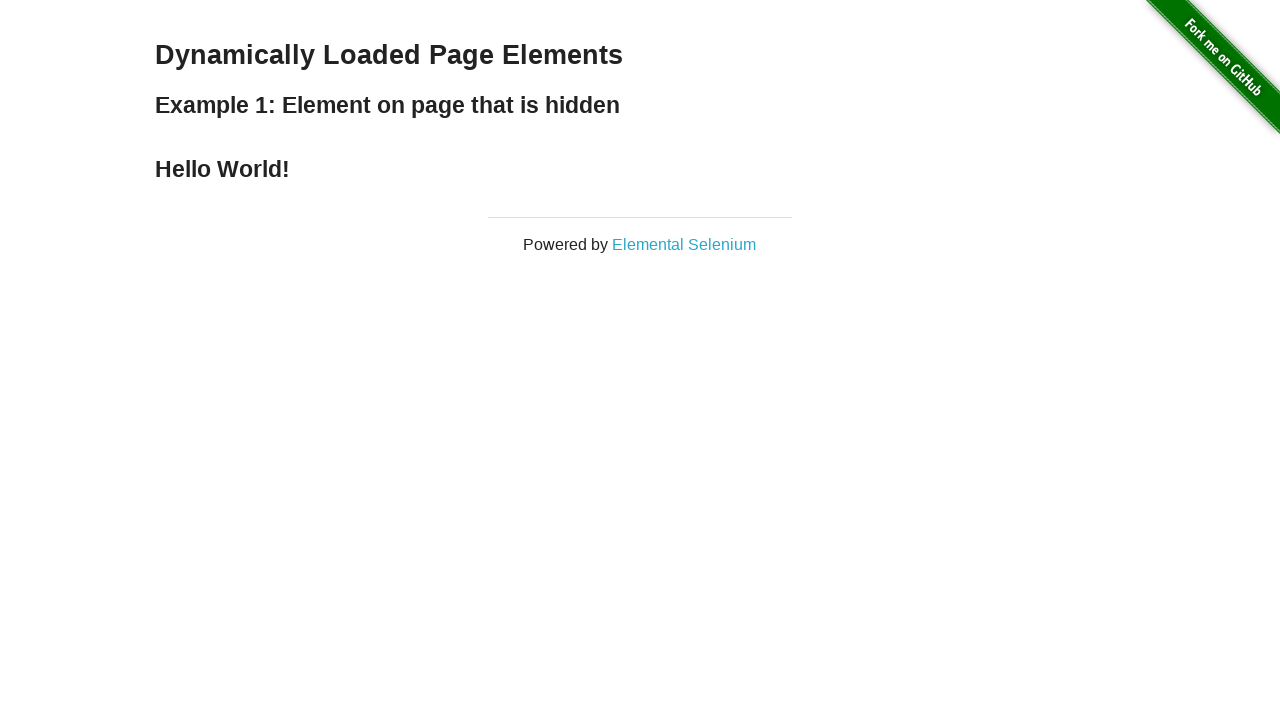

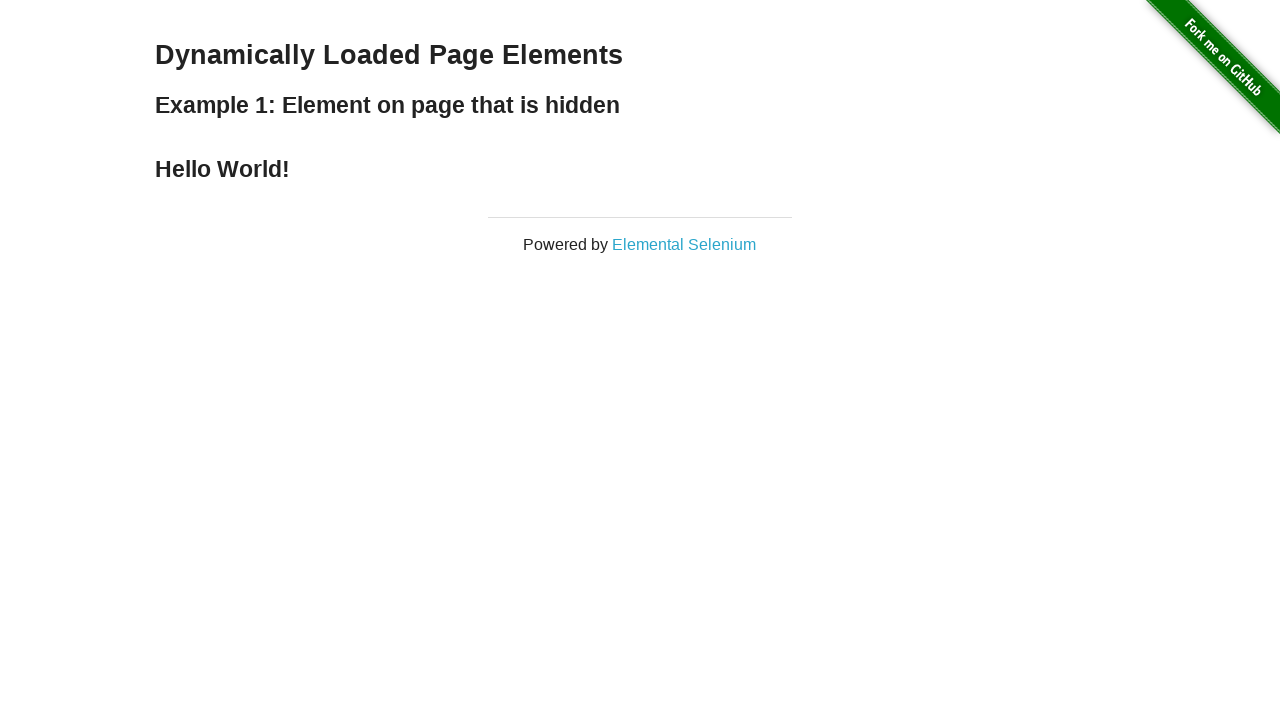